Tests a math problem form by reading two numbers, calculating their sum, selecting the result from a dropdown, and submitting the form

Starting URL: https://suninjuly.github.io/selects1.html

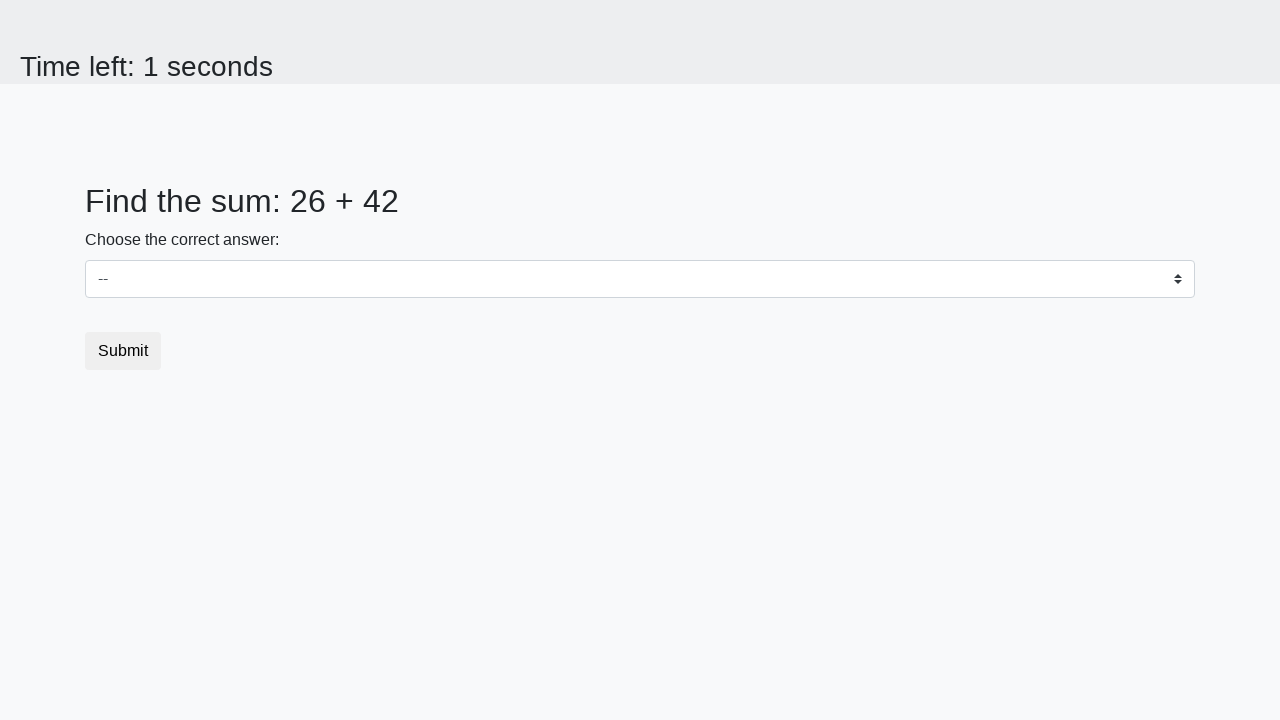

Located first number element (#num1)
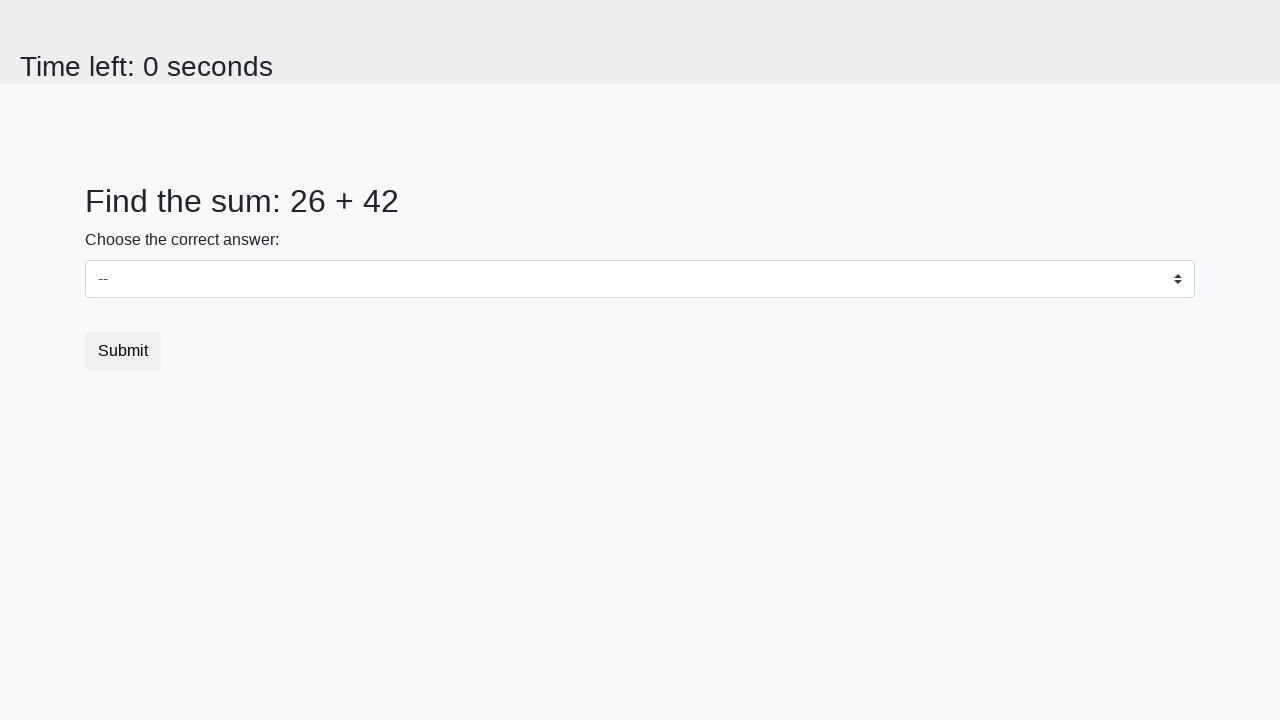

Read first number: 26
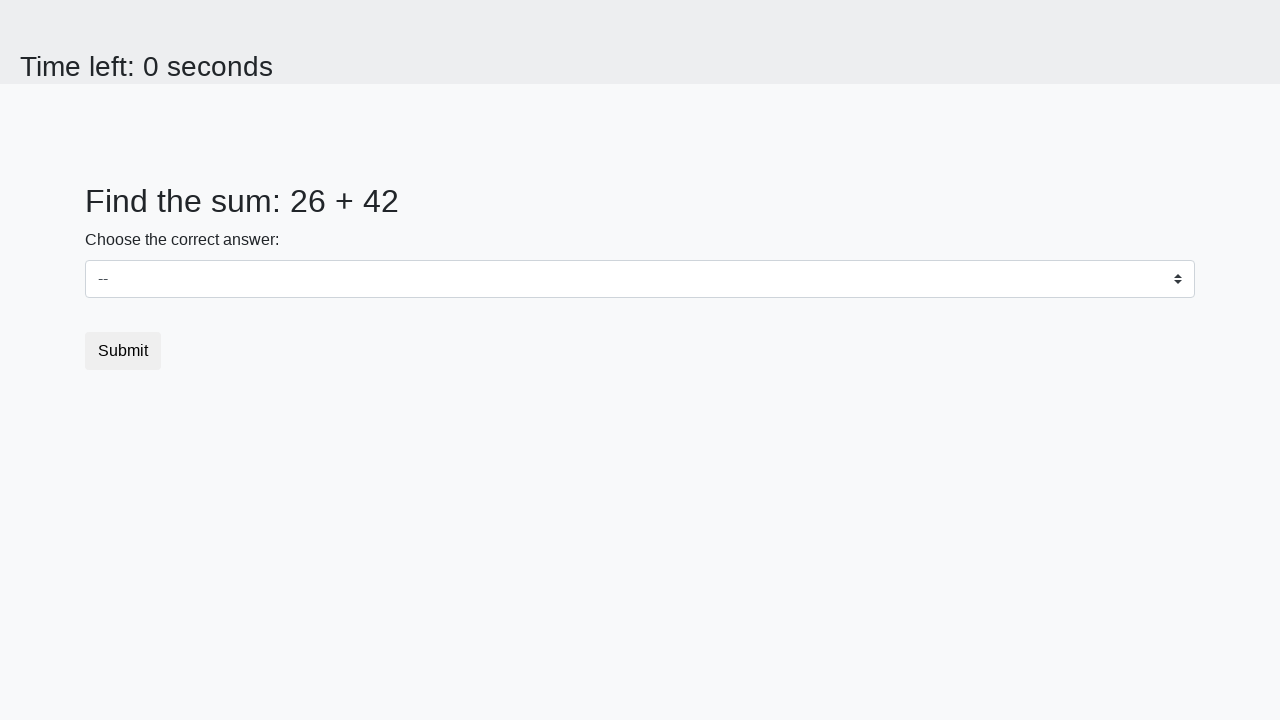

Located second number element (#num2)
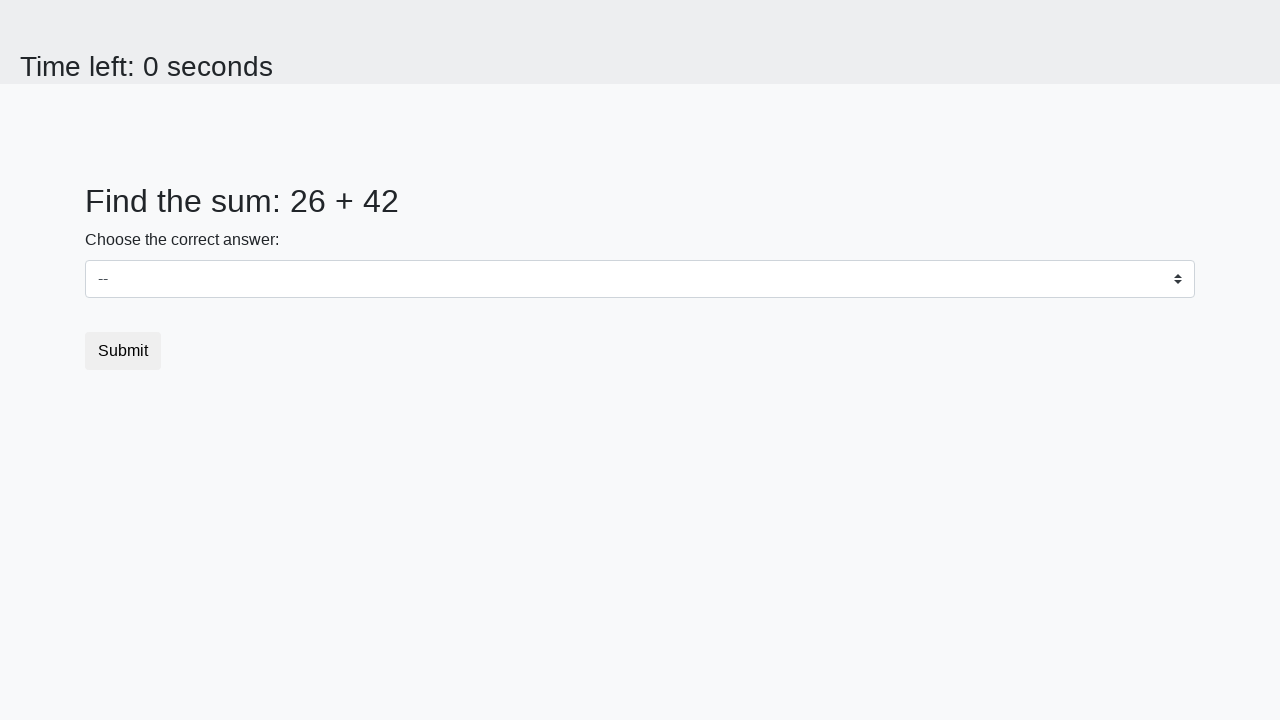

Read second number: 42
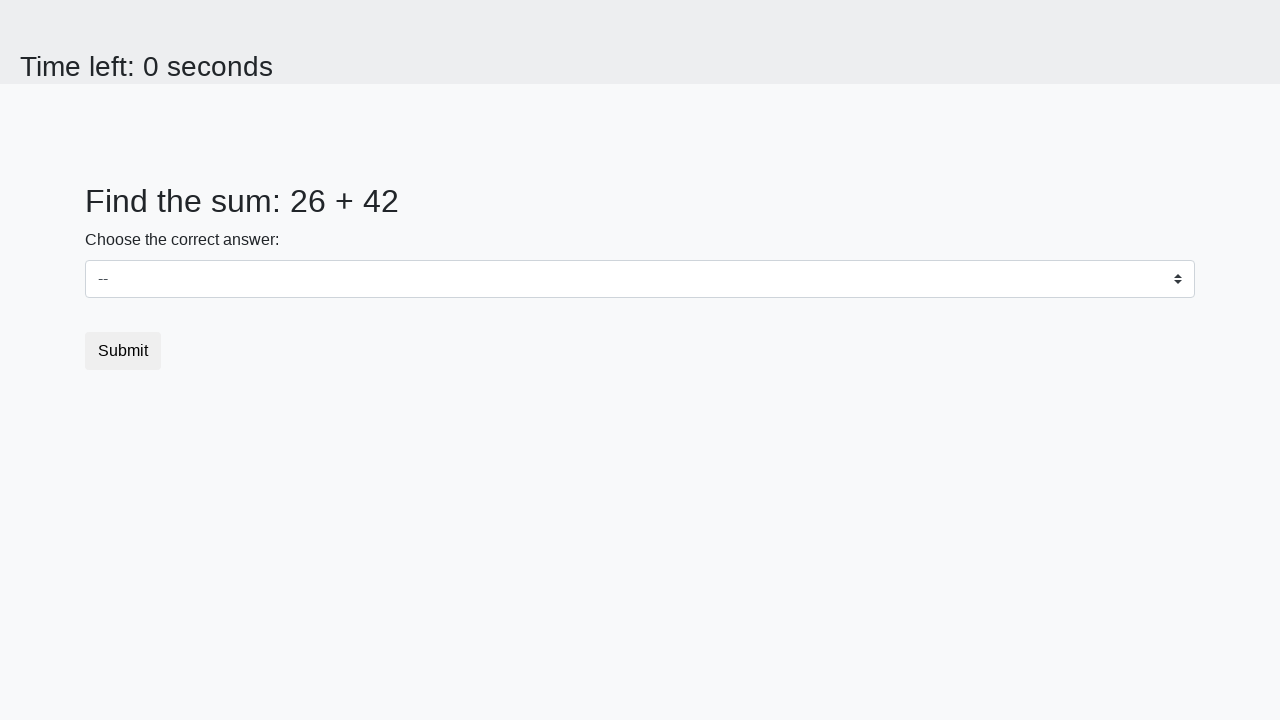

Calculated sum: 26 + 42 = 68
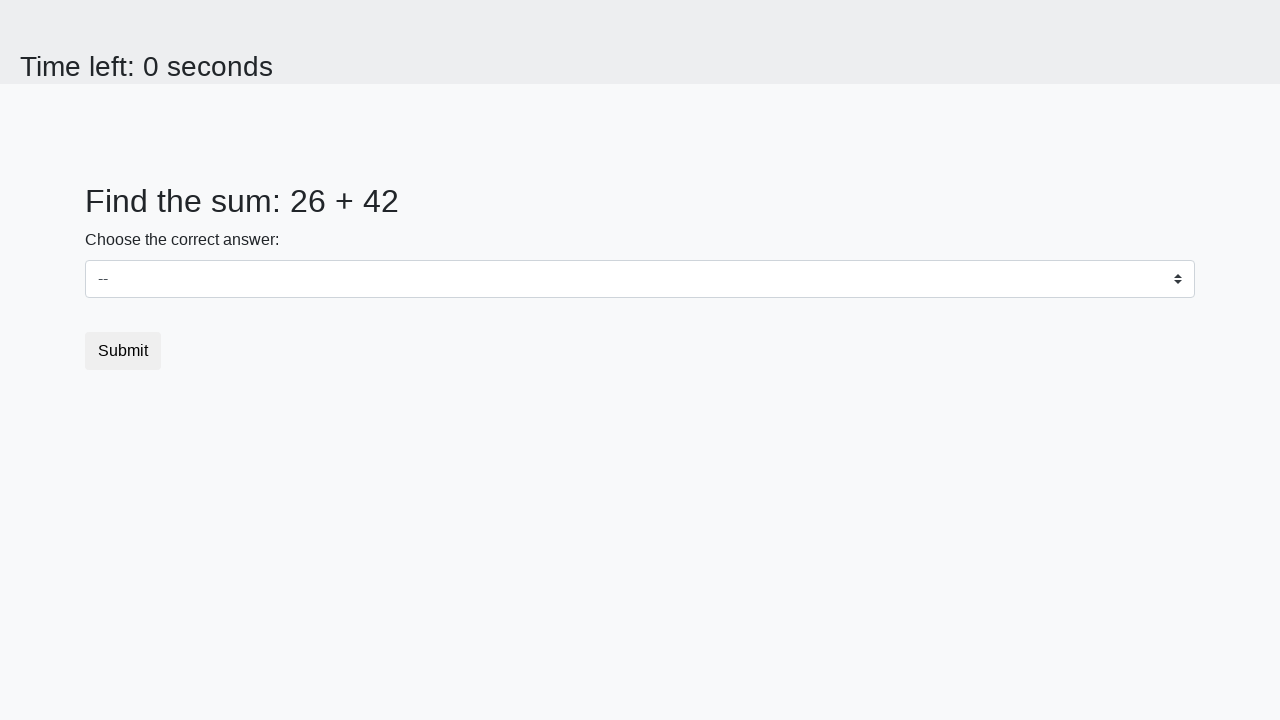

Selected sum value (68) from dropdown on #dropdown
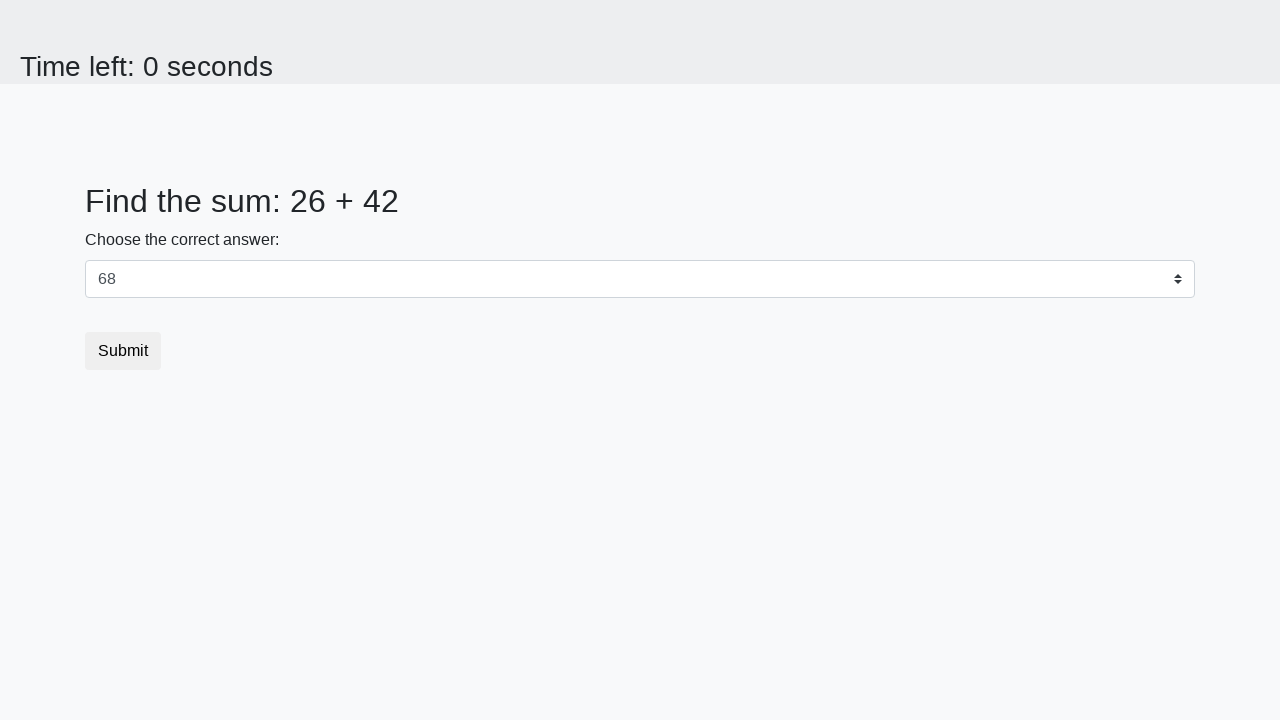

Clicked submit button to complete form at (123, 351) on button.btn
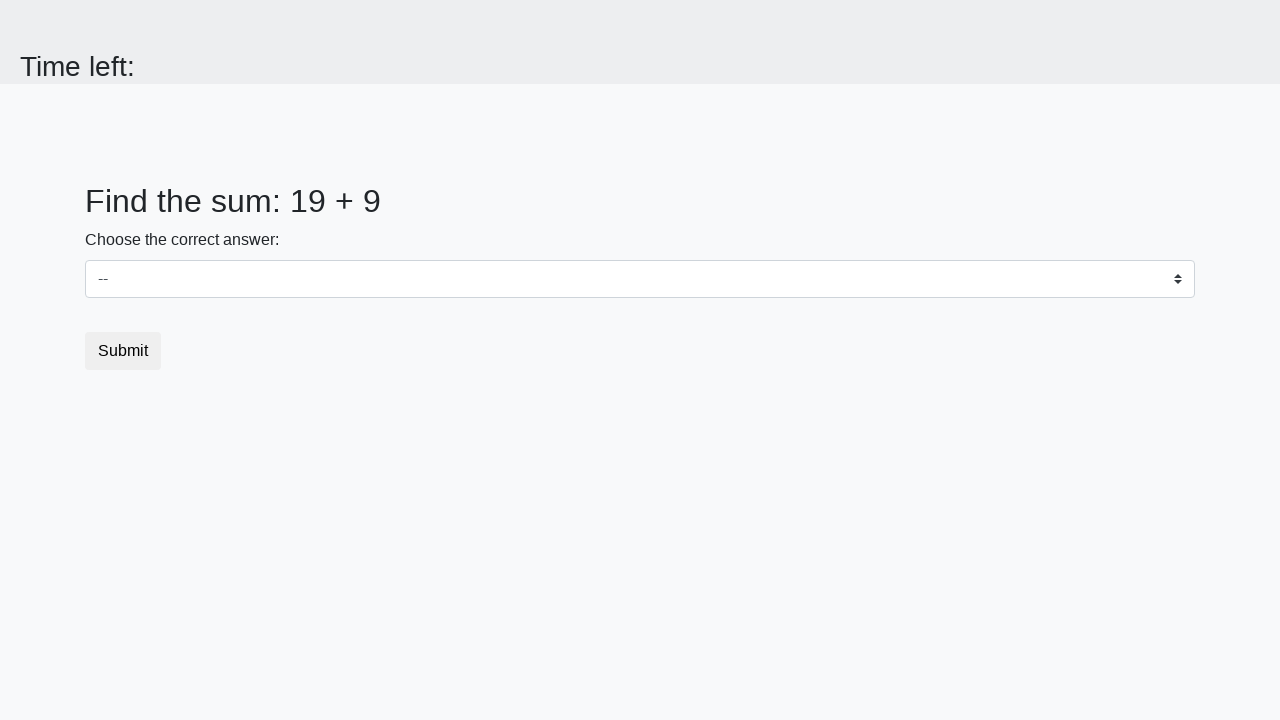

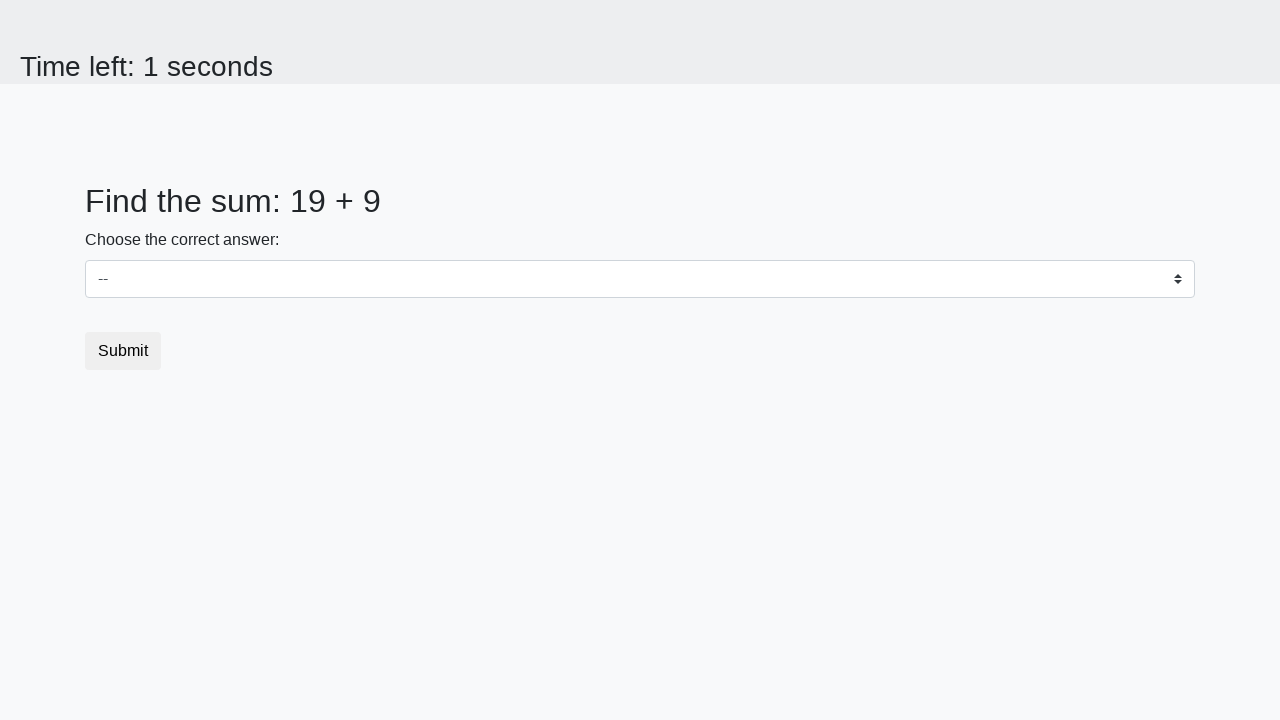